Tests navigation on the Training Support website by loading the homepage, verifying the page title, clicking the "About Us" link, and verifying the About Us page loads correctly.

Starting URL: https://www.training-support.net/

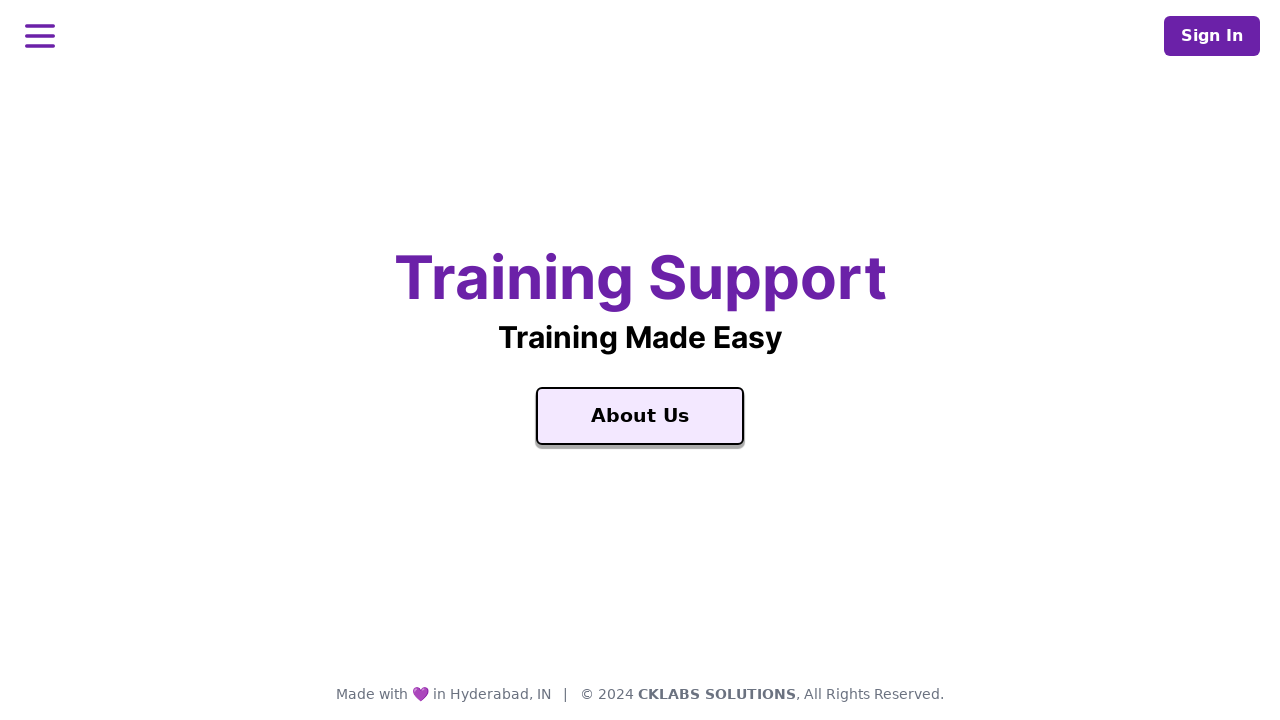

About Us link became visible on homepage
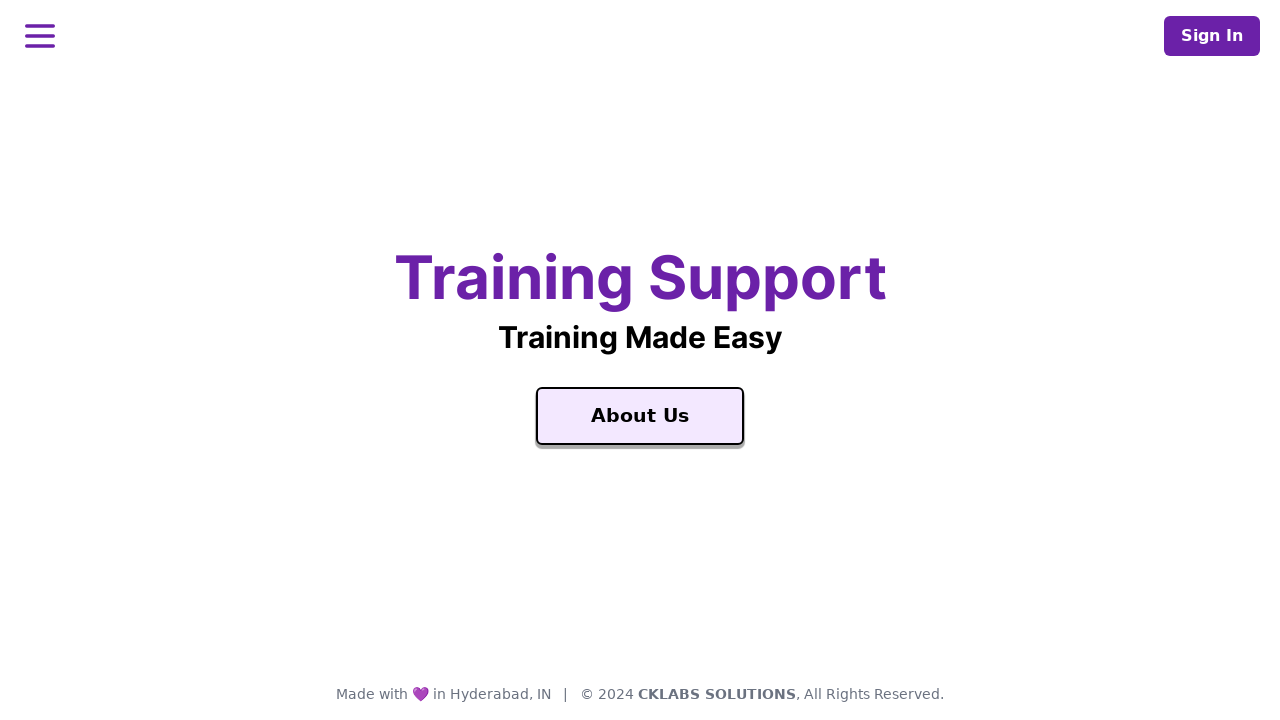

Retrieved homepage title: Training Support
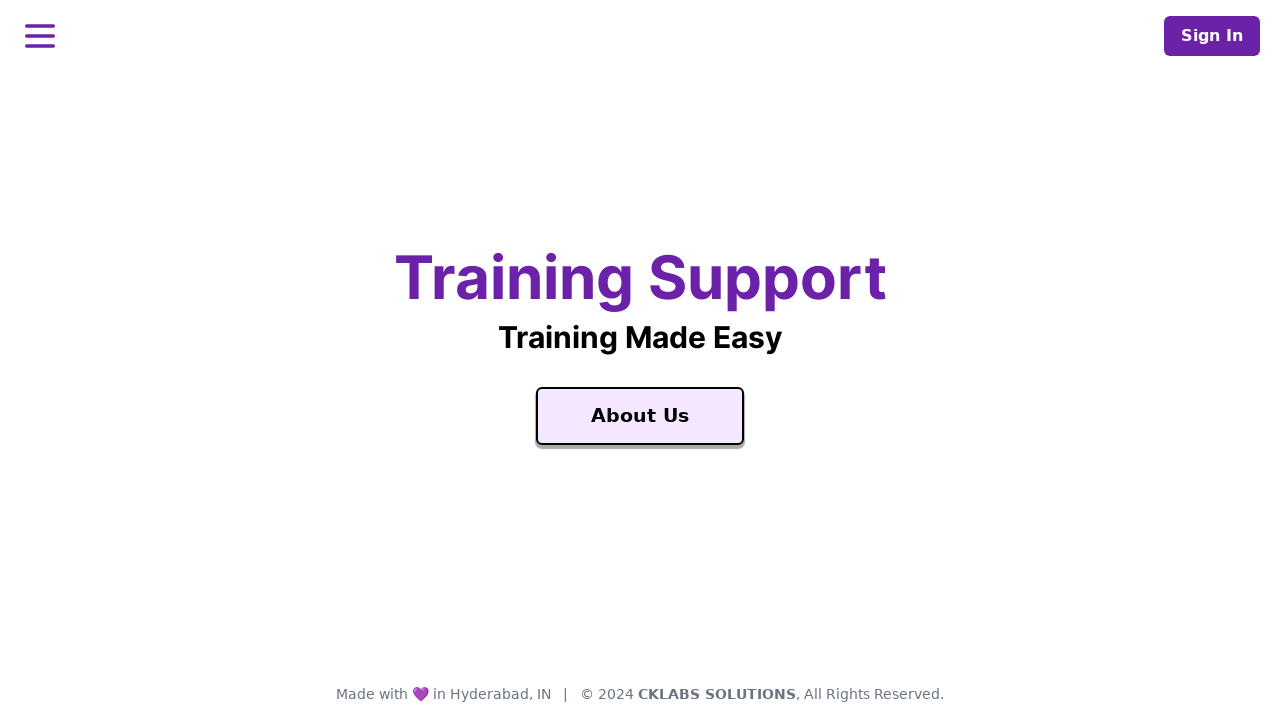

Clicked About Us link at (640, 416) on a:has-text('About Us')
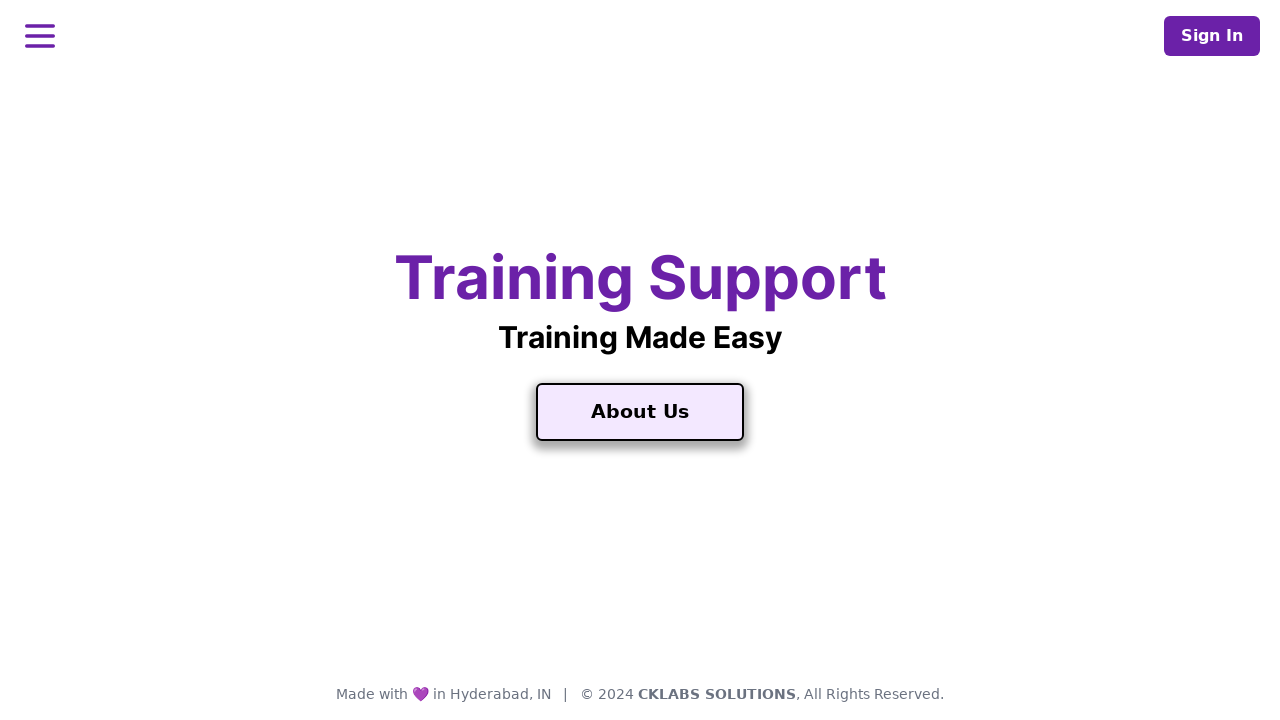

About Us page heading loaded
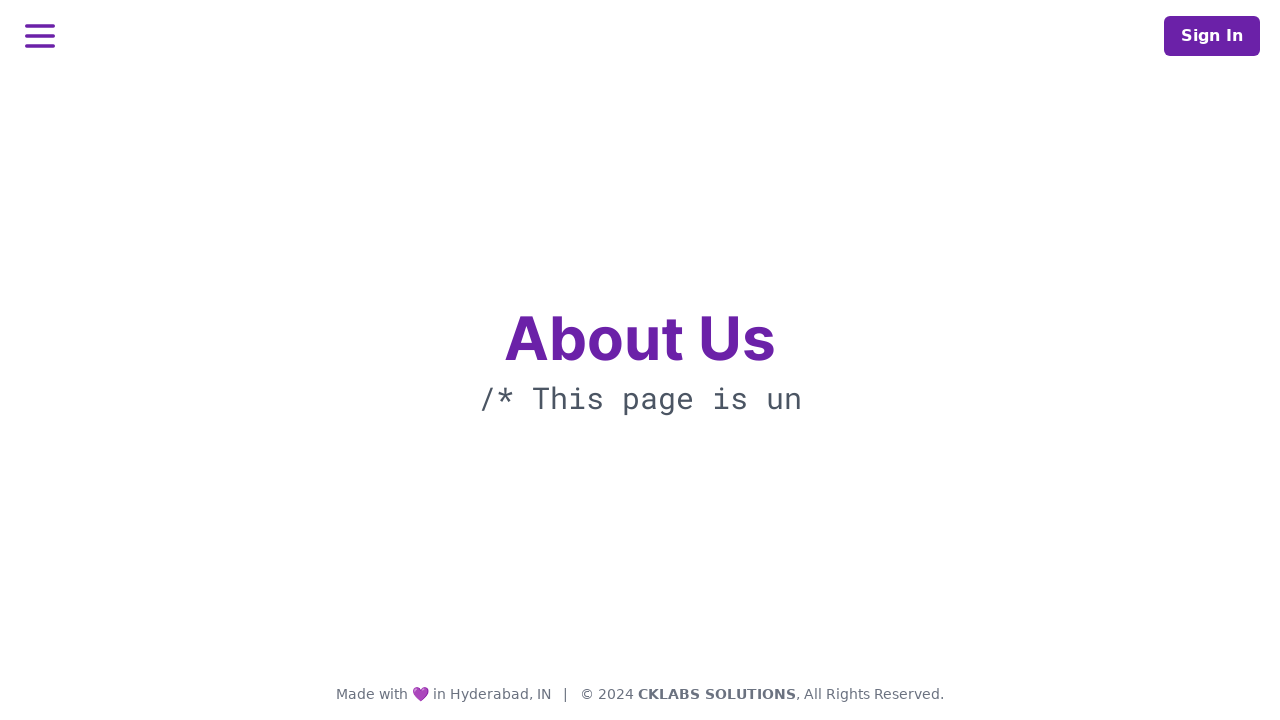

Retrieved About Us page title: About Us
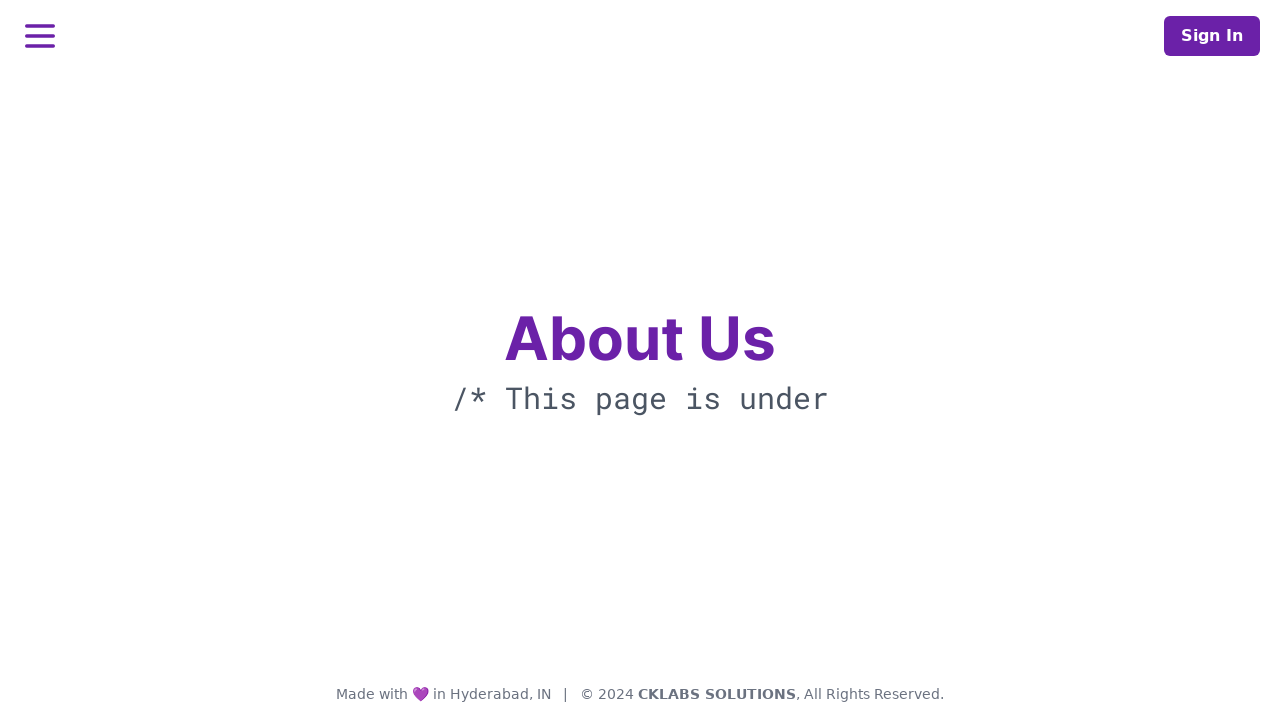

Assertion passed: 'Training Support' found in homepage title
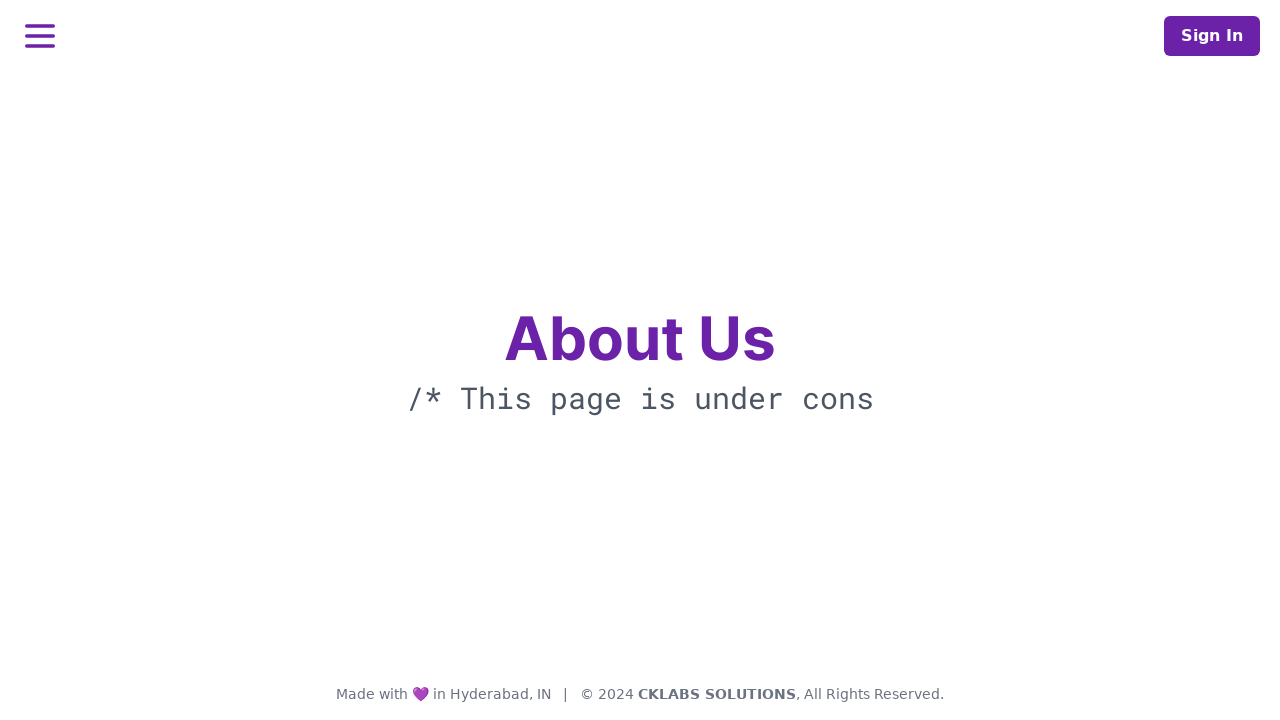

Assertion passed: 'About Us' found in About Us page title
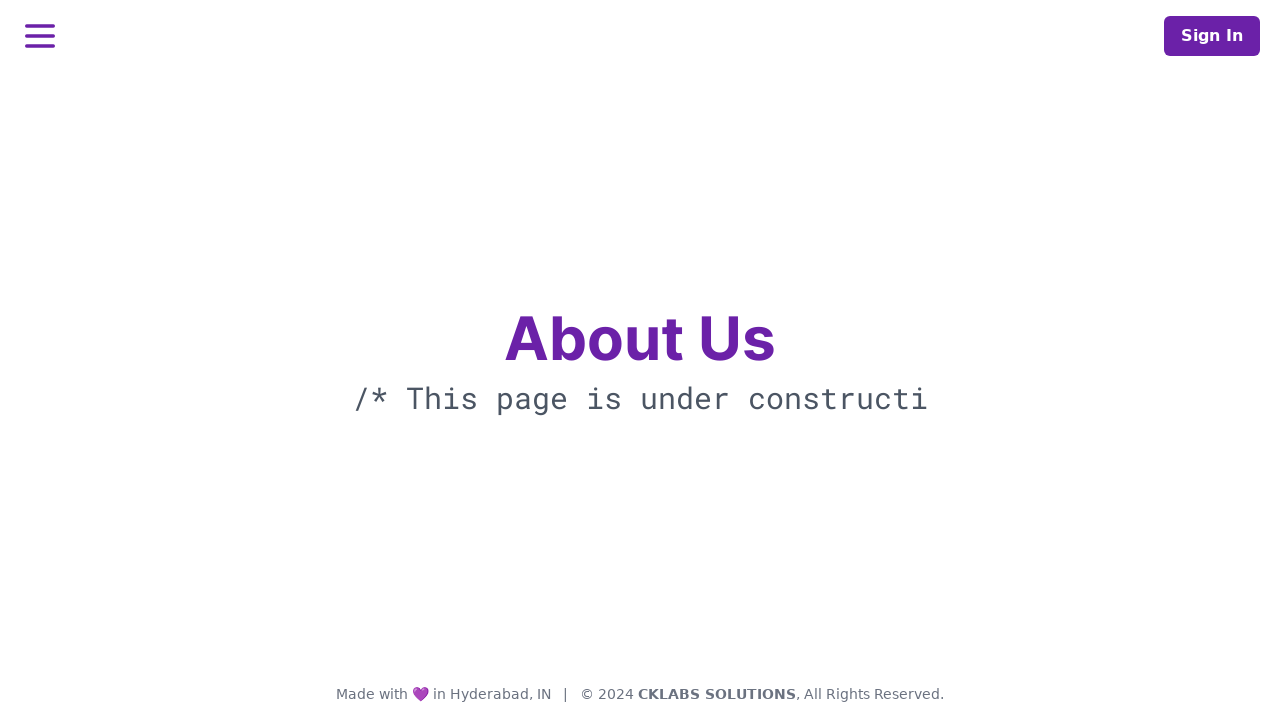

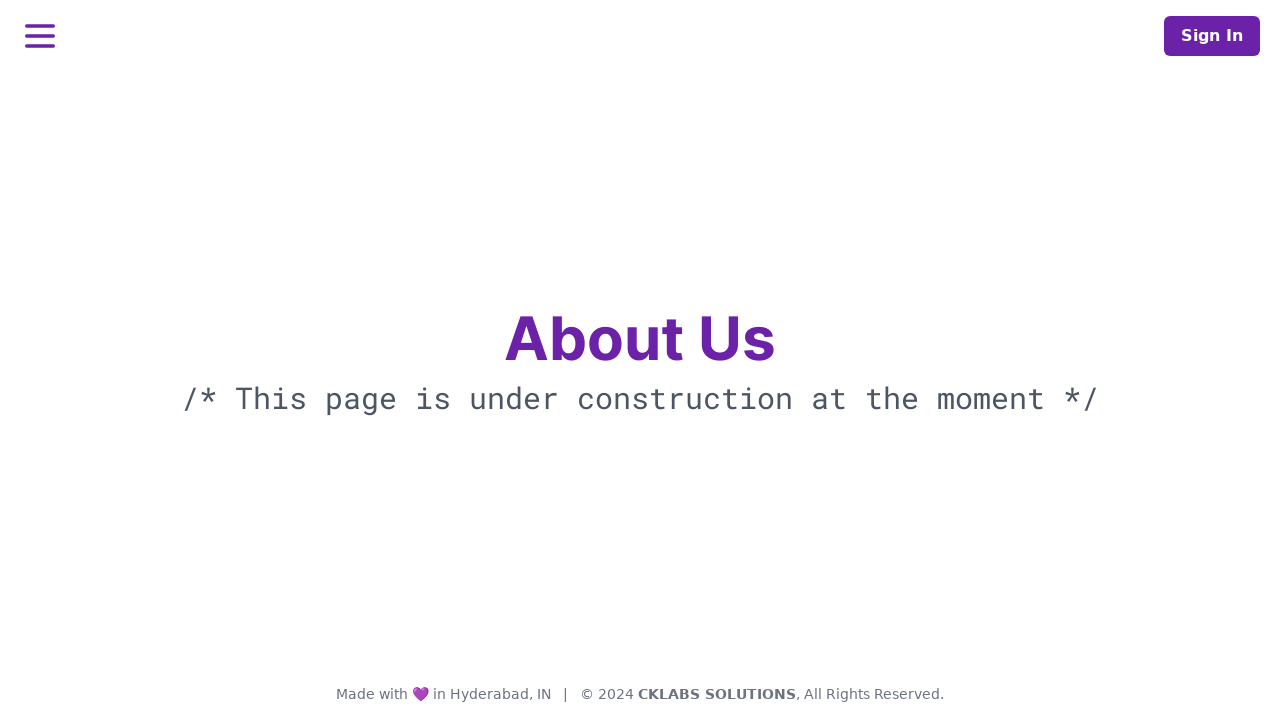